Tests the Add/Remove Elements functionality by clicking the Add button to create a Remove button, verifying it's visible, clicking Remove, and verifying the page heading is still displayed.

Starting URL: https://testotomasyonu.com/addremove/

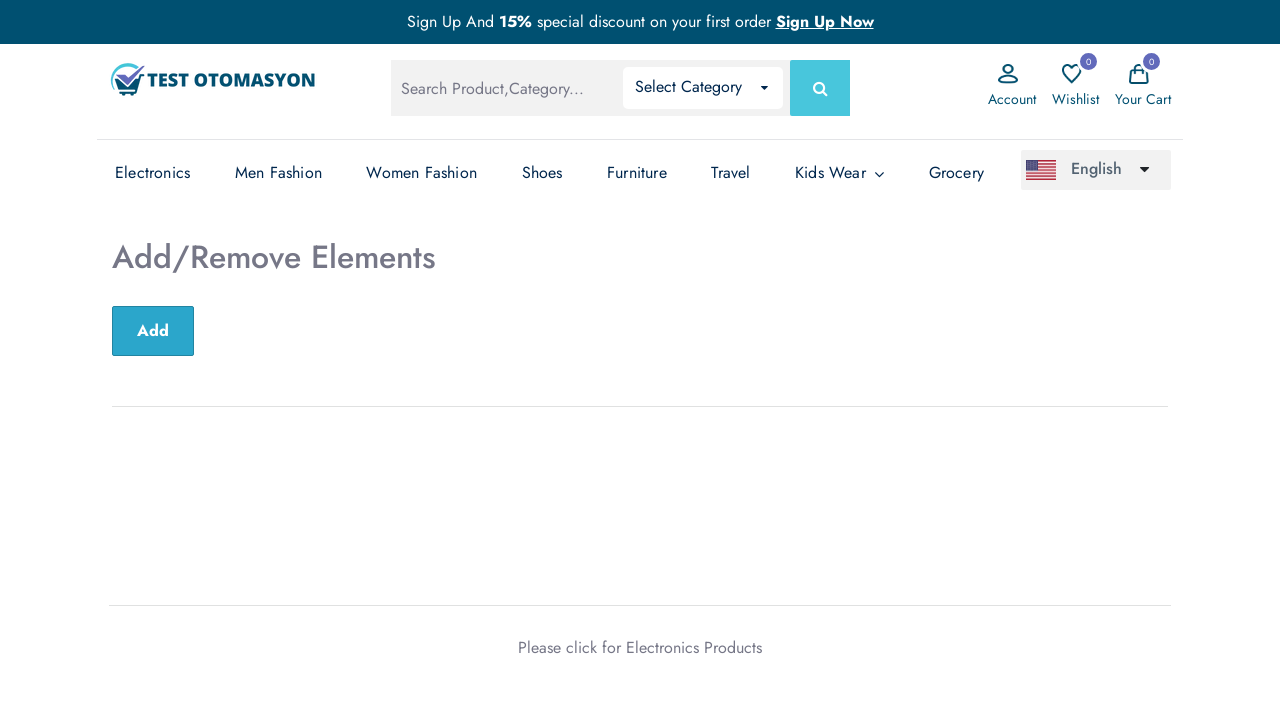

Clicked the Add button to create a Remove button at (153, 331) on xpath=//*[text()='Add']
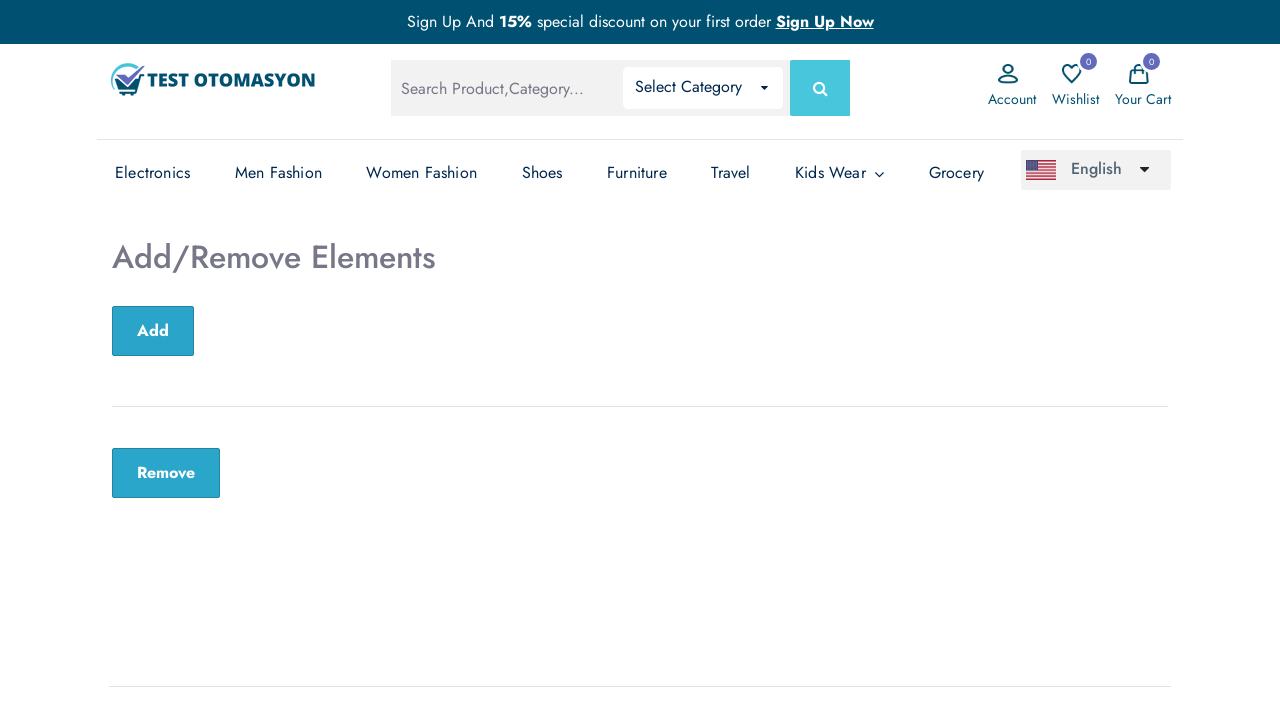

Remove button appeared and is visible
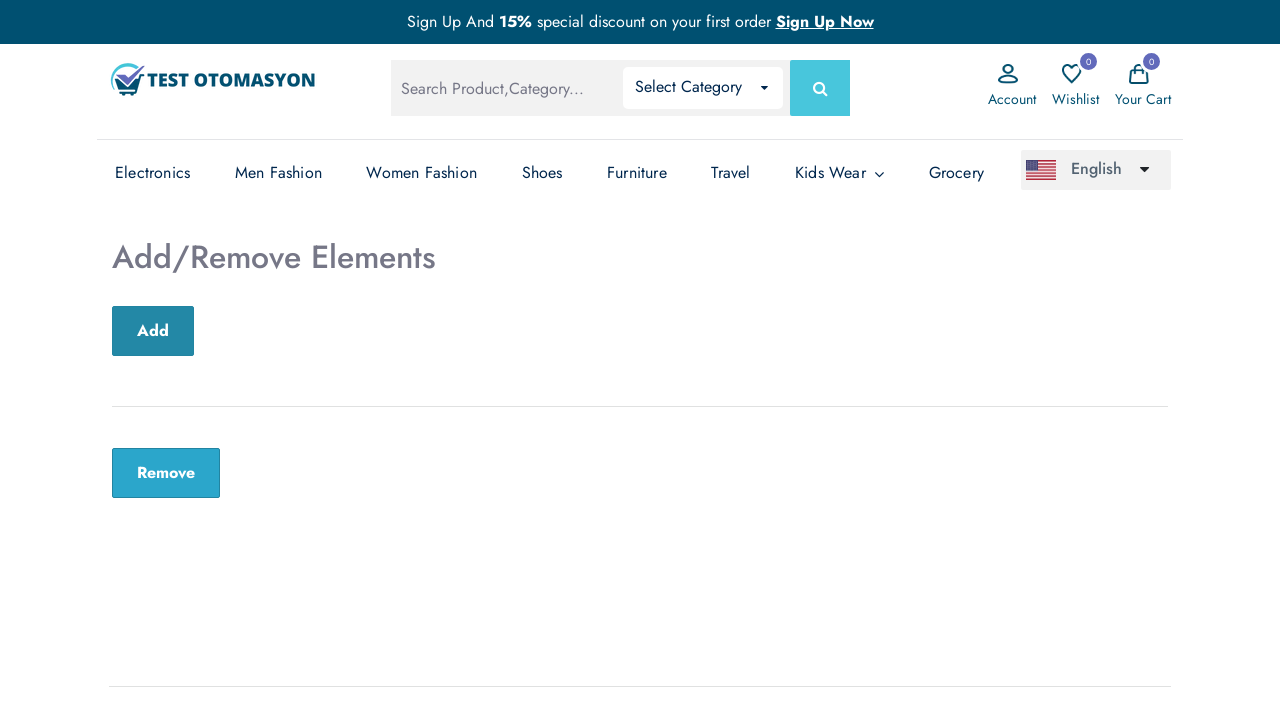

Clicked the Remove button to delete the element at (166, 473) on xpath=//*[text()='Remove']
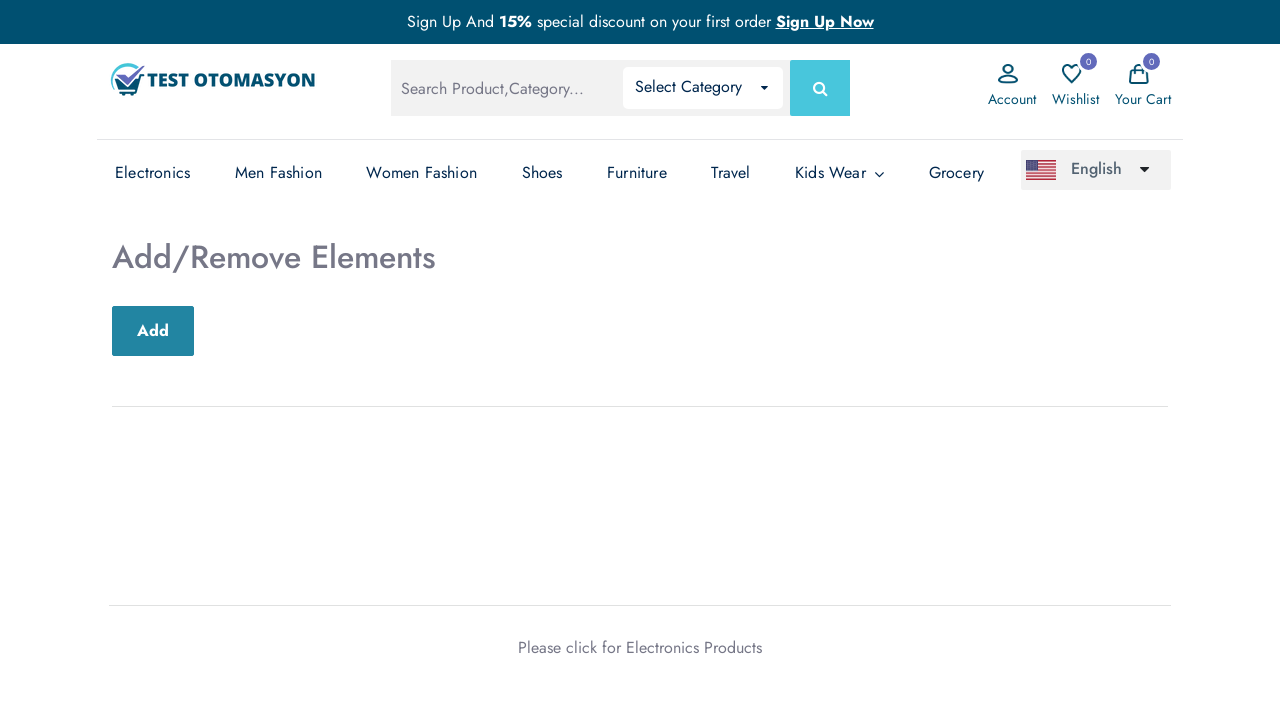

Verified the 'Add/Remove Elements' heading is still visible after removal
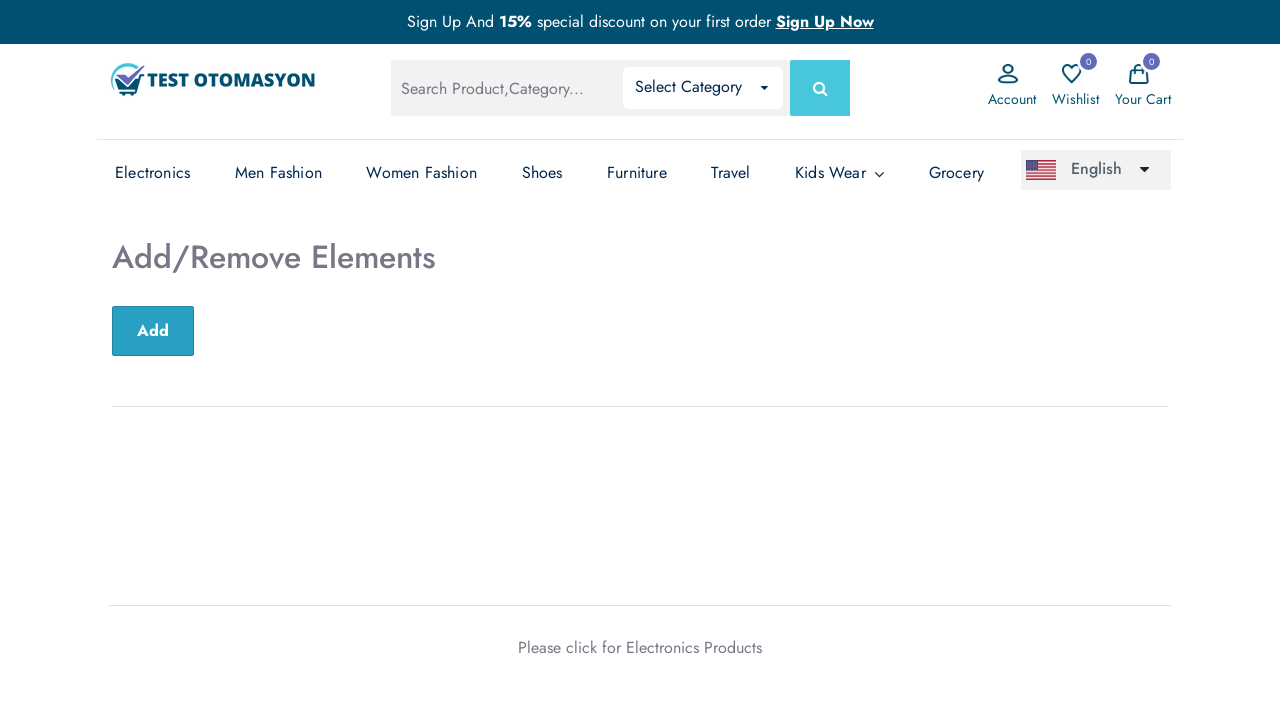

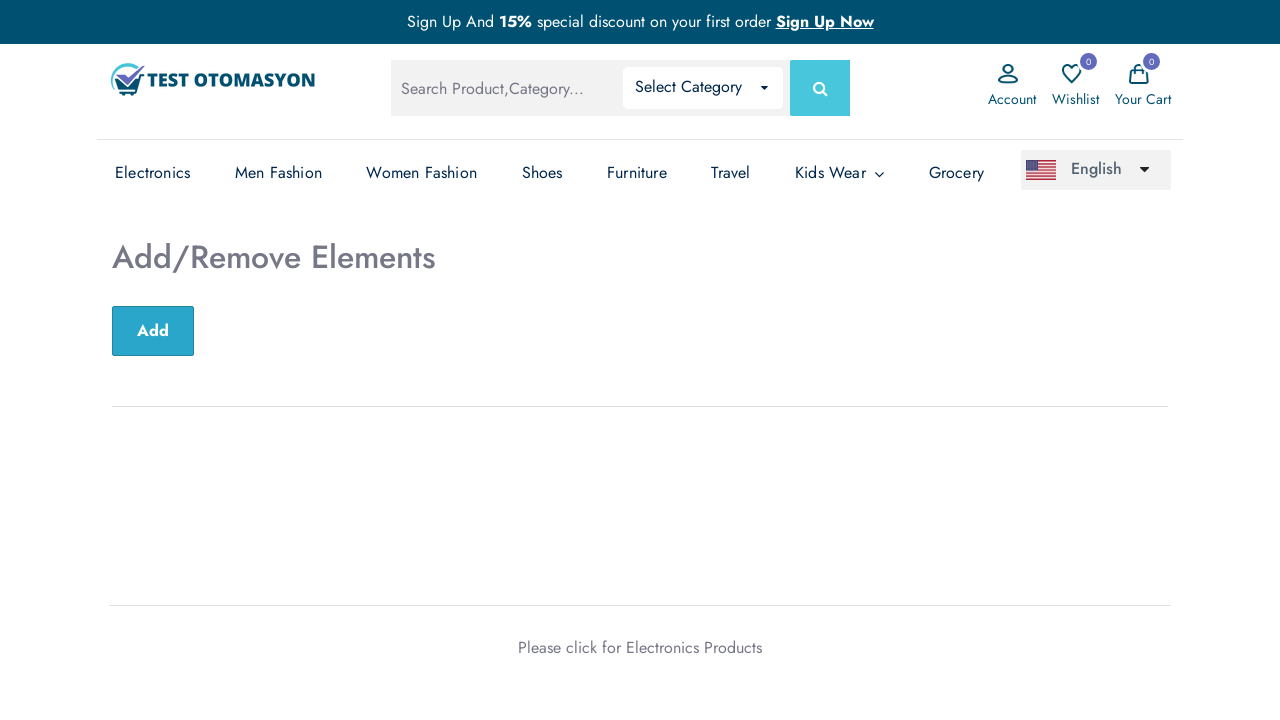